Tests adding a todo item with the text "Selenium Test" to the sample todo app, identical to the third test but used for reporting purposes.

Starting URL: https://lambdatest.github.io/sample-todo-app/

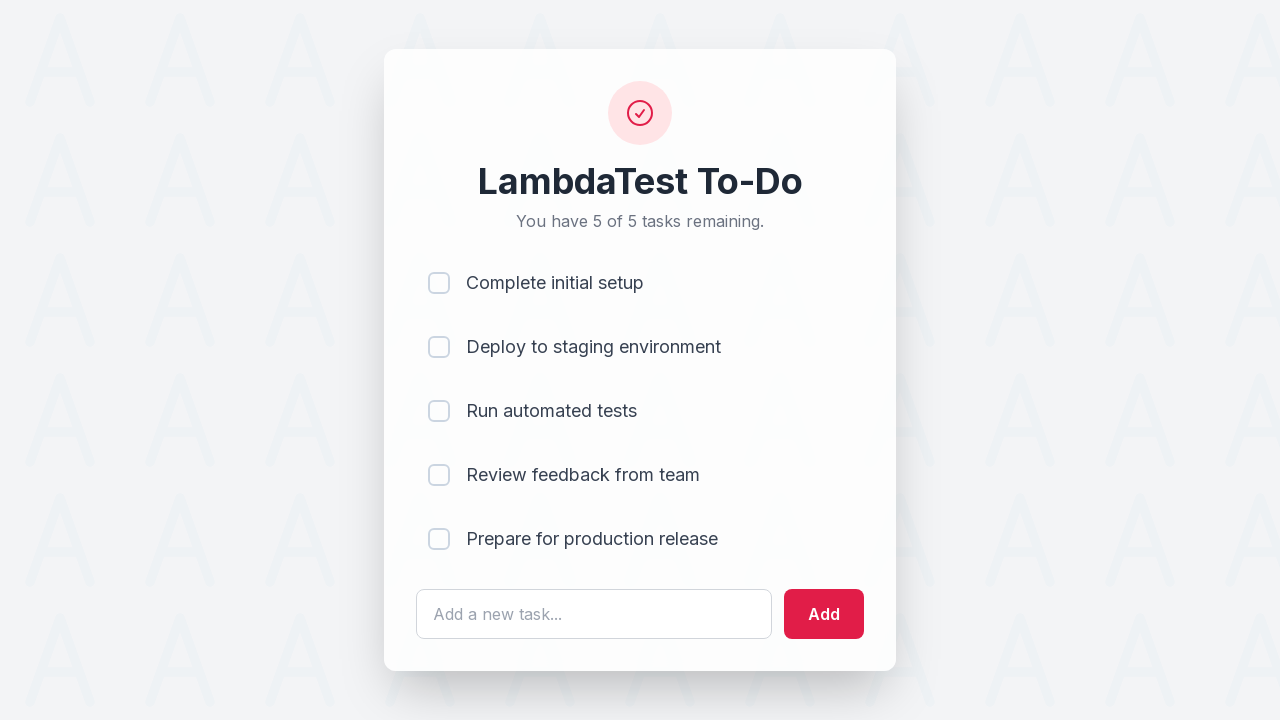

Filled todo input field with 'Selenium Test' on #sampletodotext
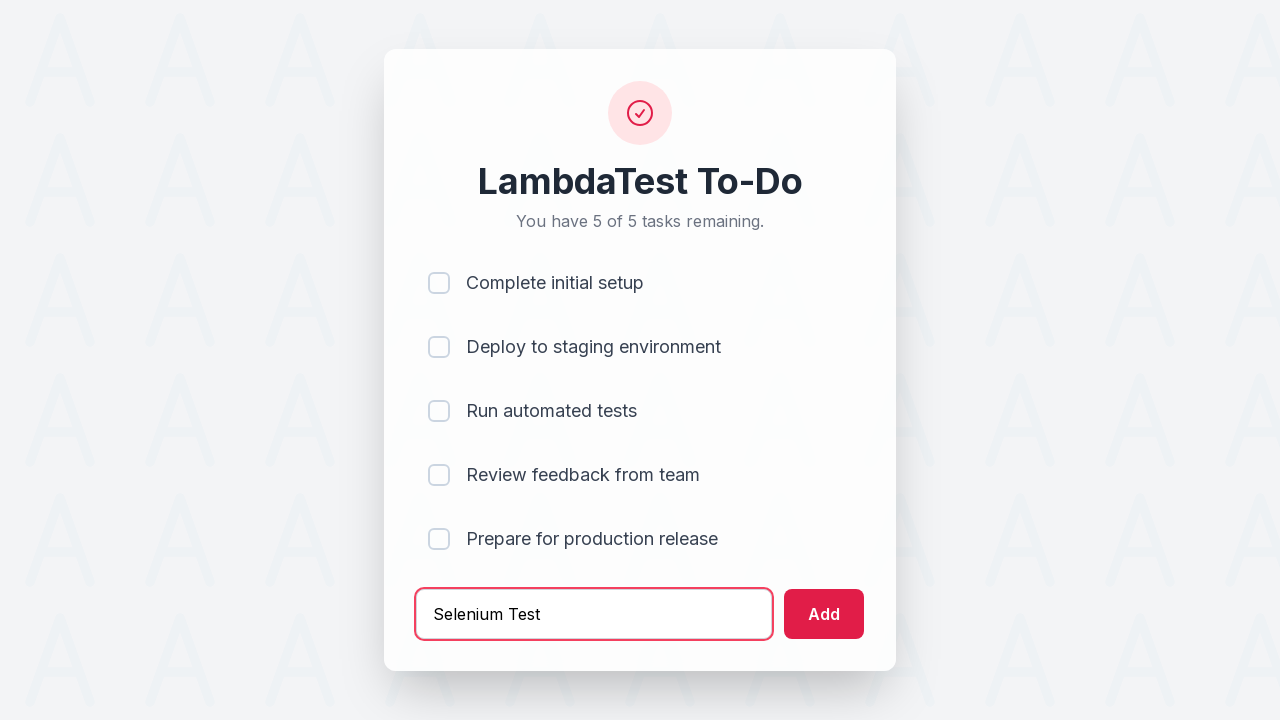

Pressed Enter to add the todo item on #sampletodotext
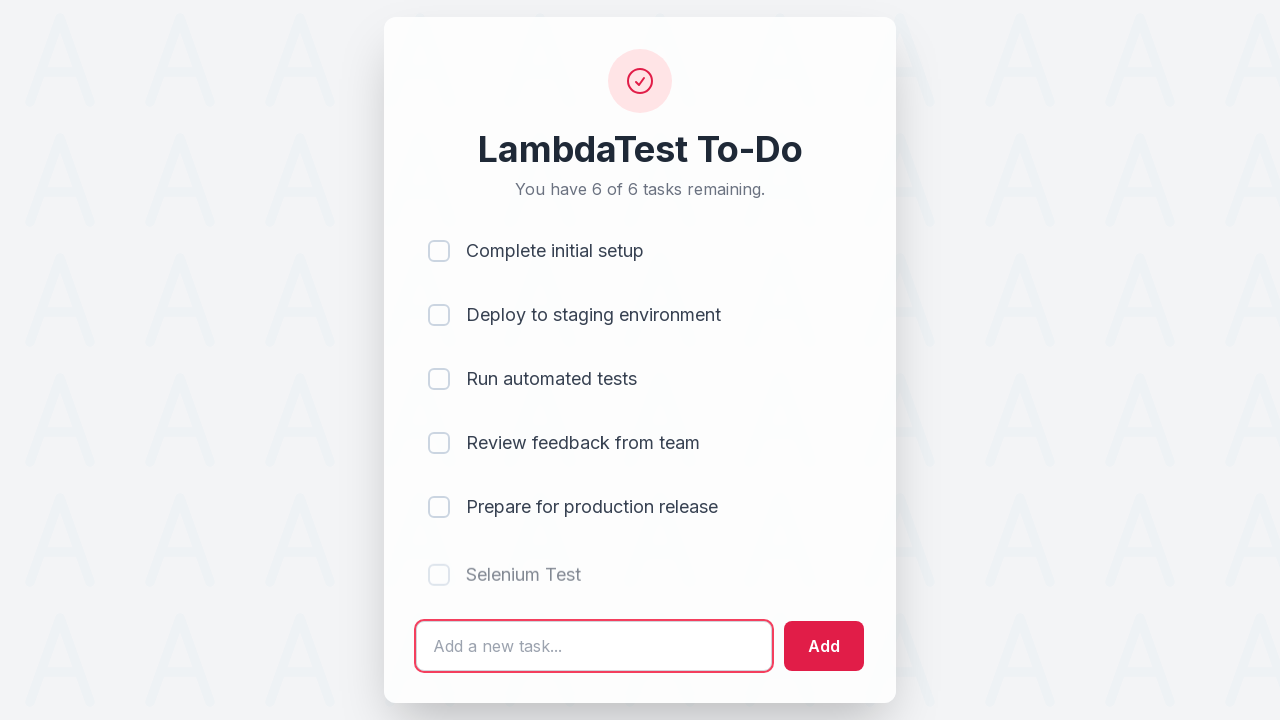

Todo item appeared in the list
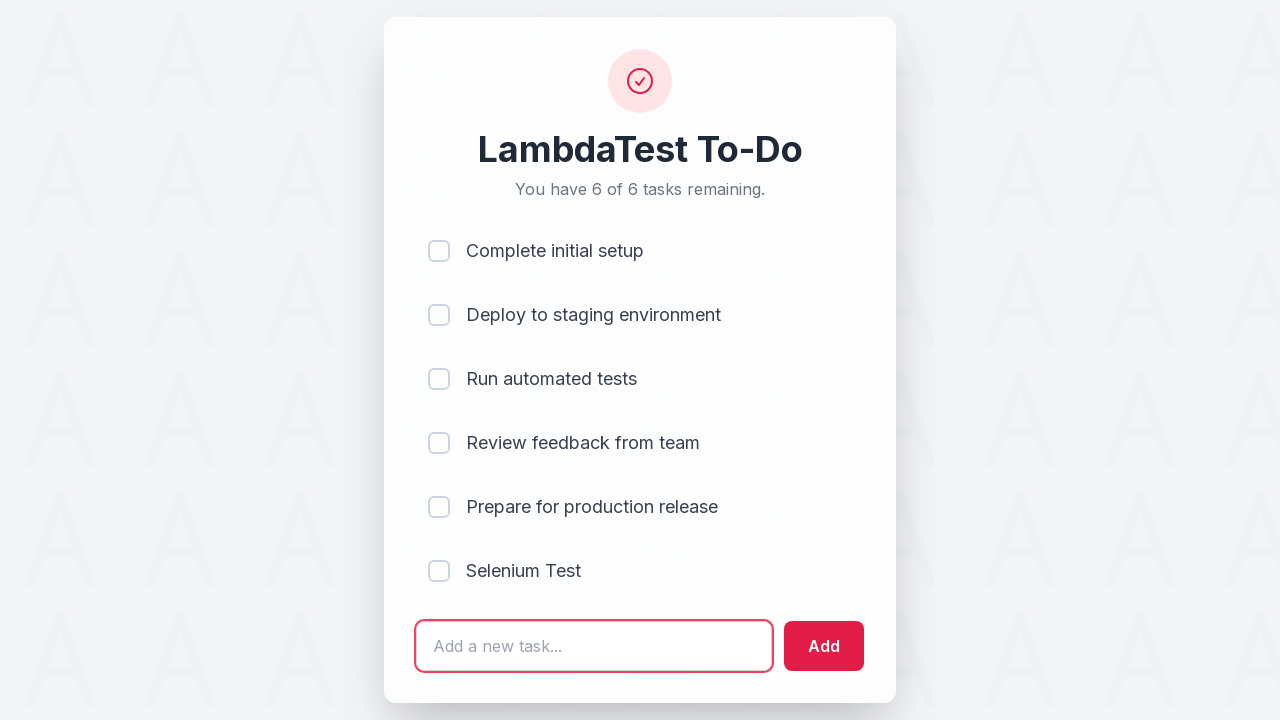

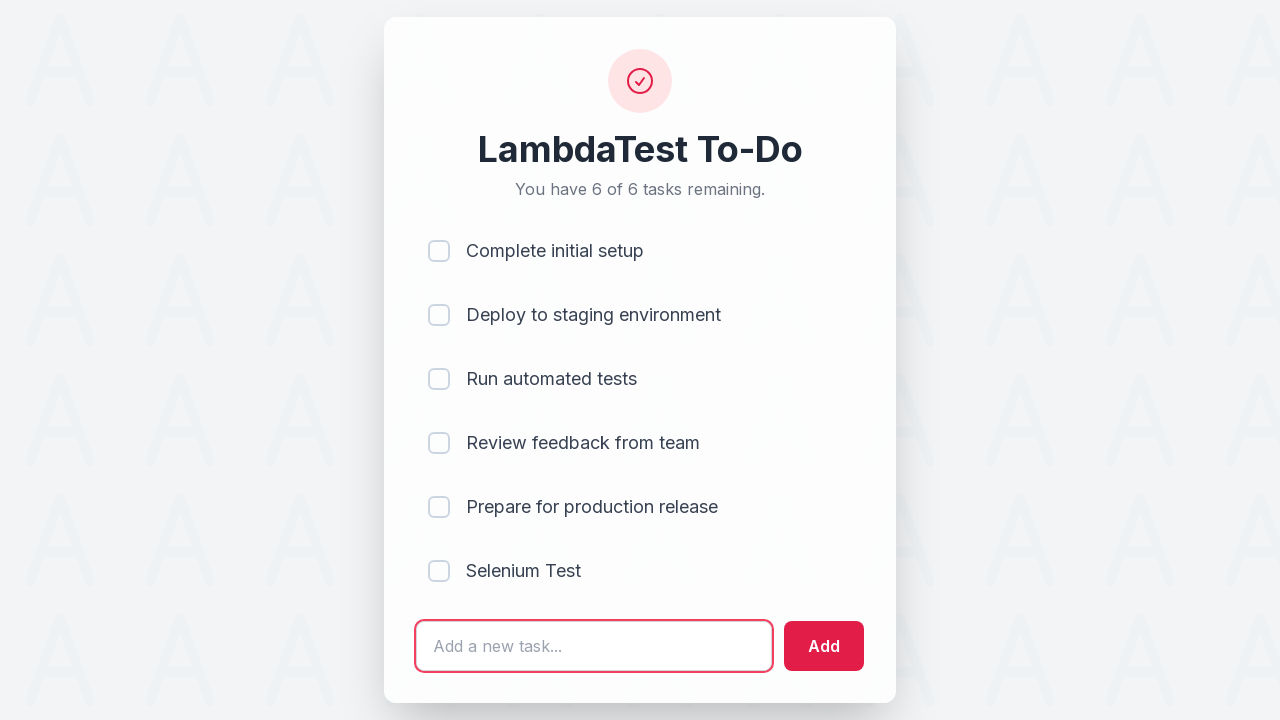